Navigates to Twitter Poland homepage and verifies the page loads successfully

Starting URL: https://twitter.pl

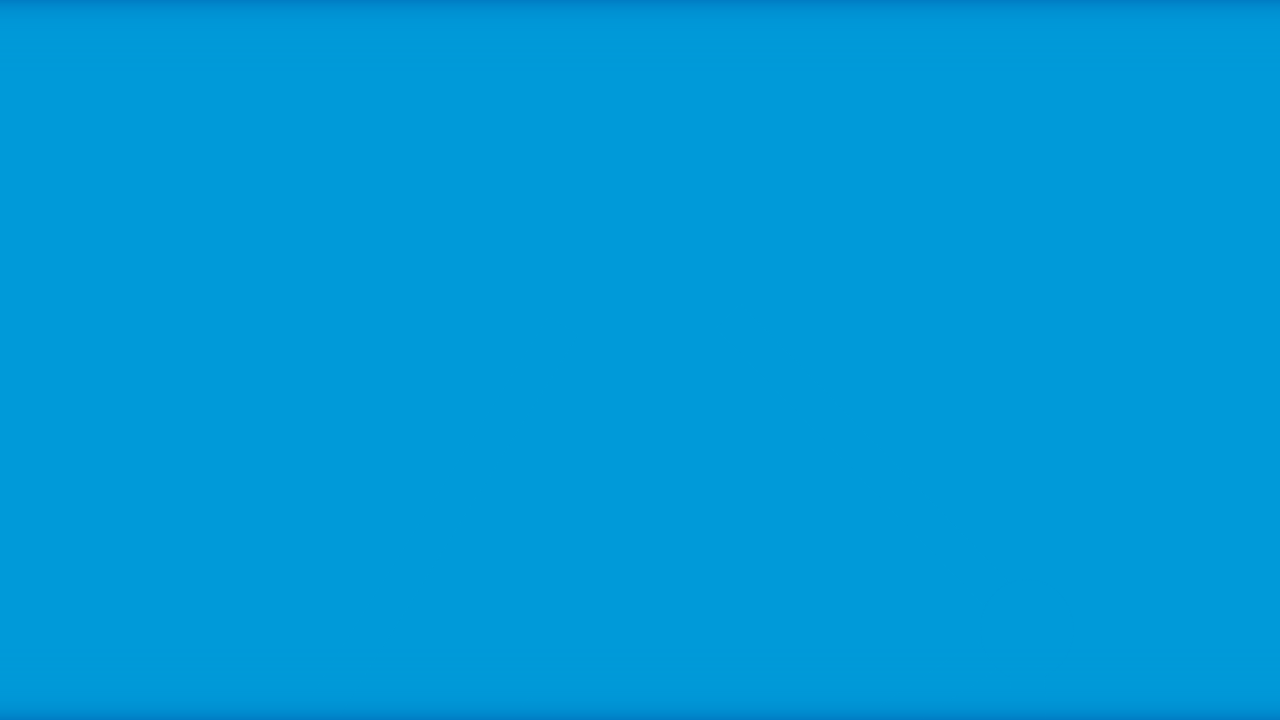

Waited for Twitter Poland homepage to load (domcontentloaded state)
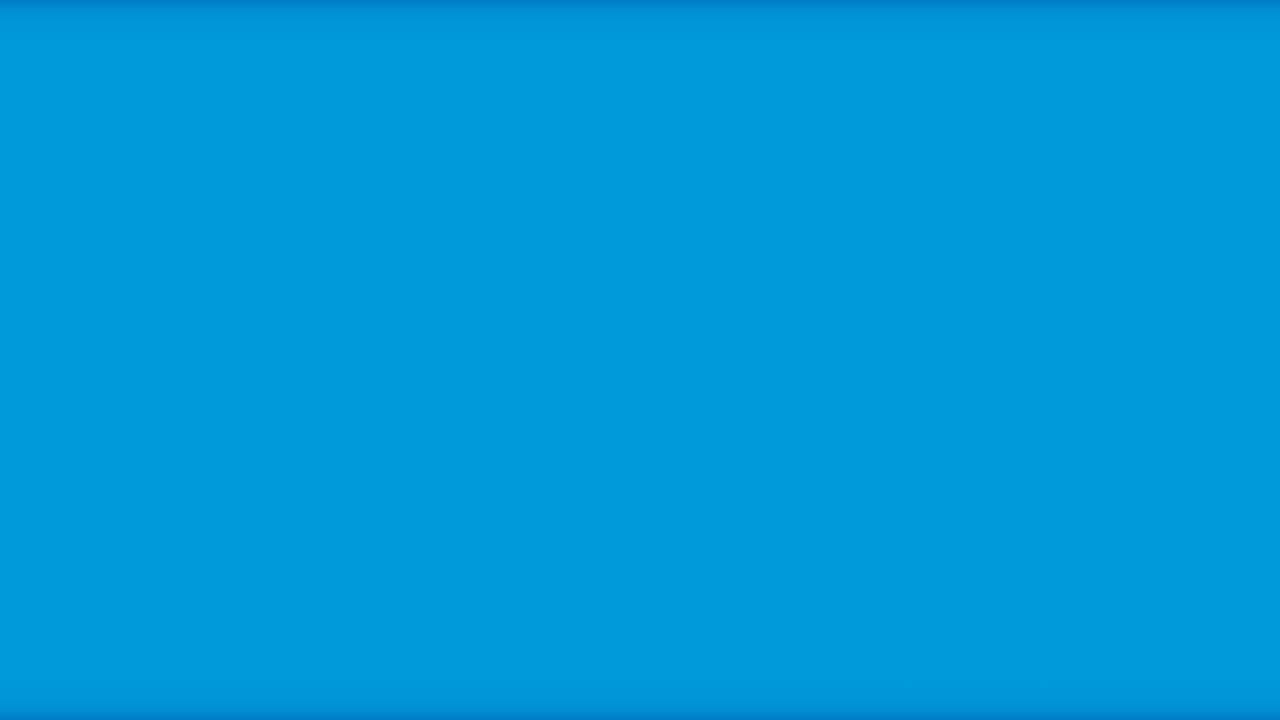

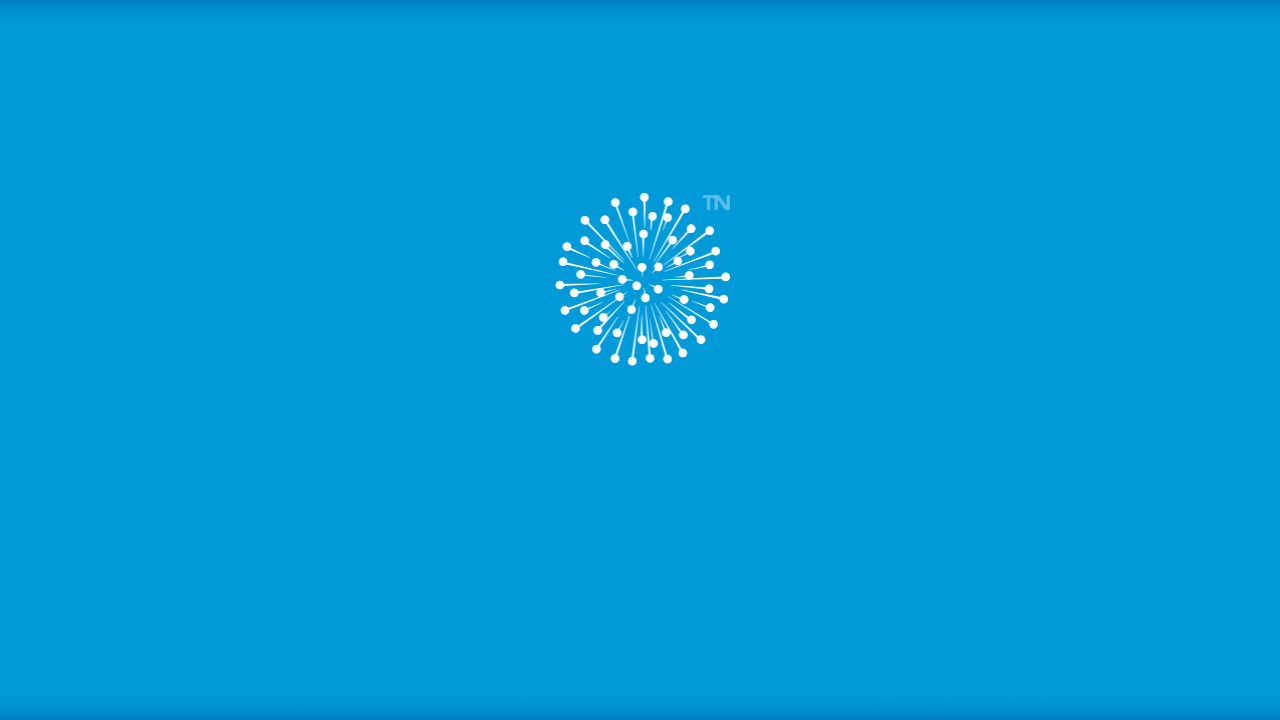